Navigates to Flipkart homepage and takes a screenshot of the page after it loads

Starting URL: https://www.flipkart.com/

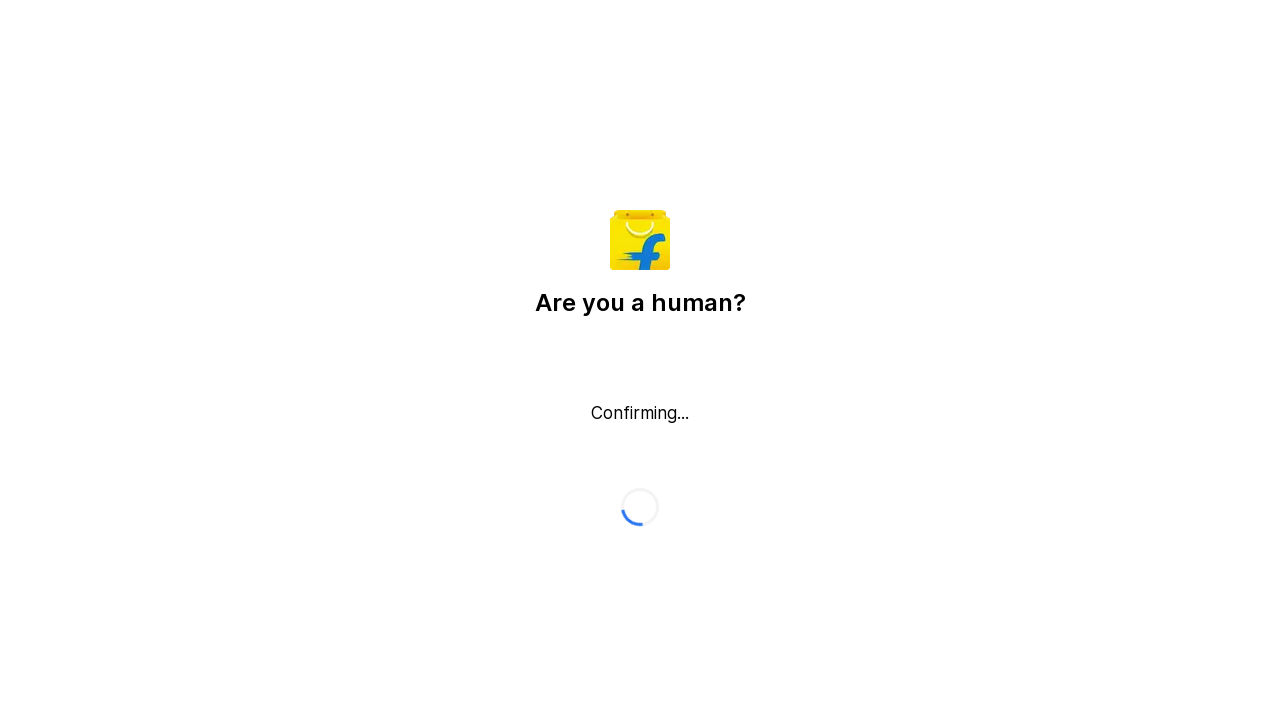

Waited for Flipkart homepage to fully load (networkidle state)
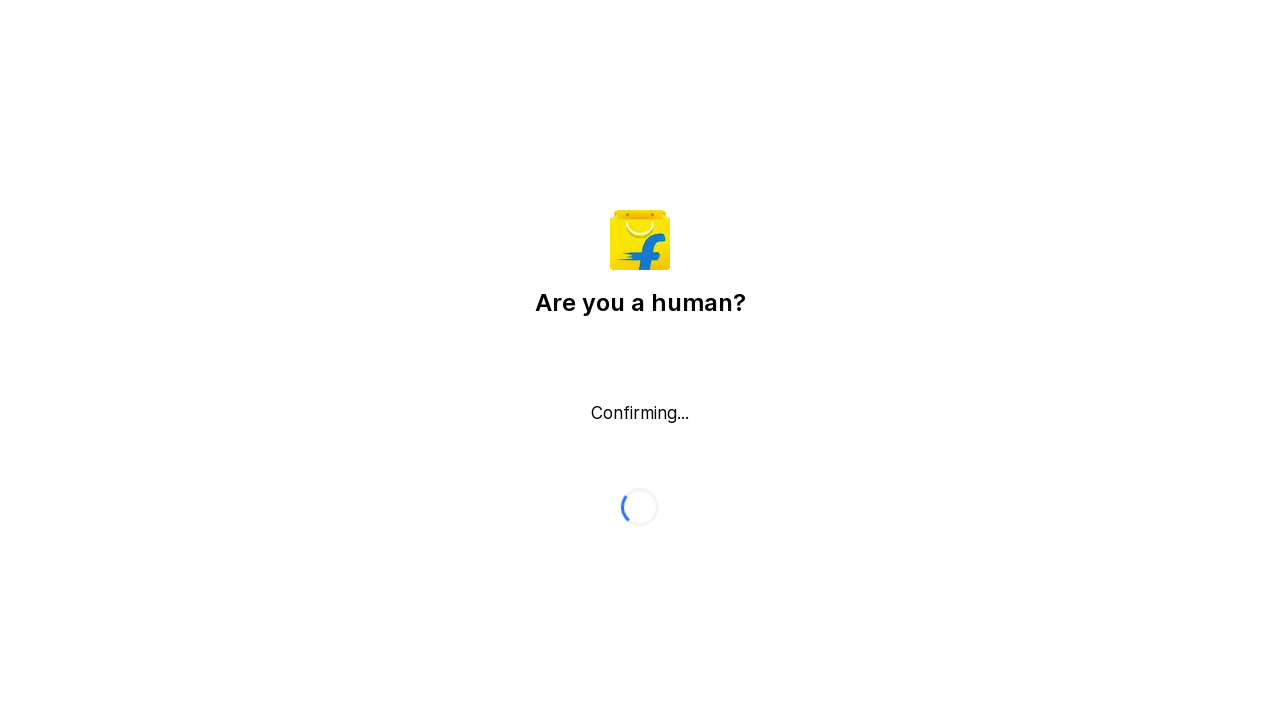

Captured screenshot of Flipkart homepage after full load
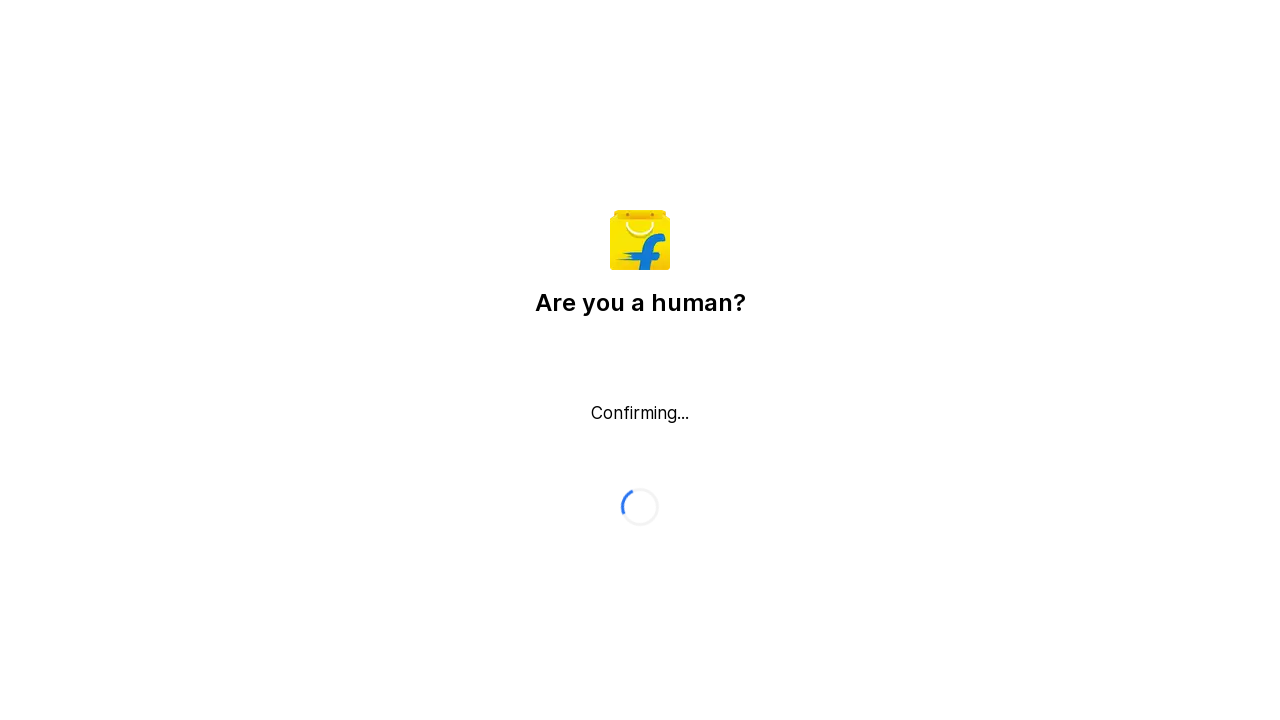

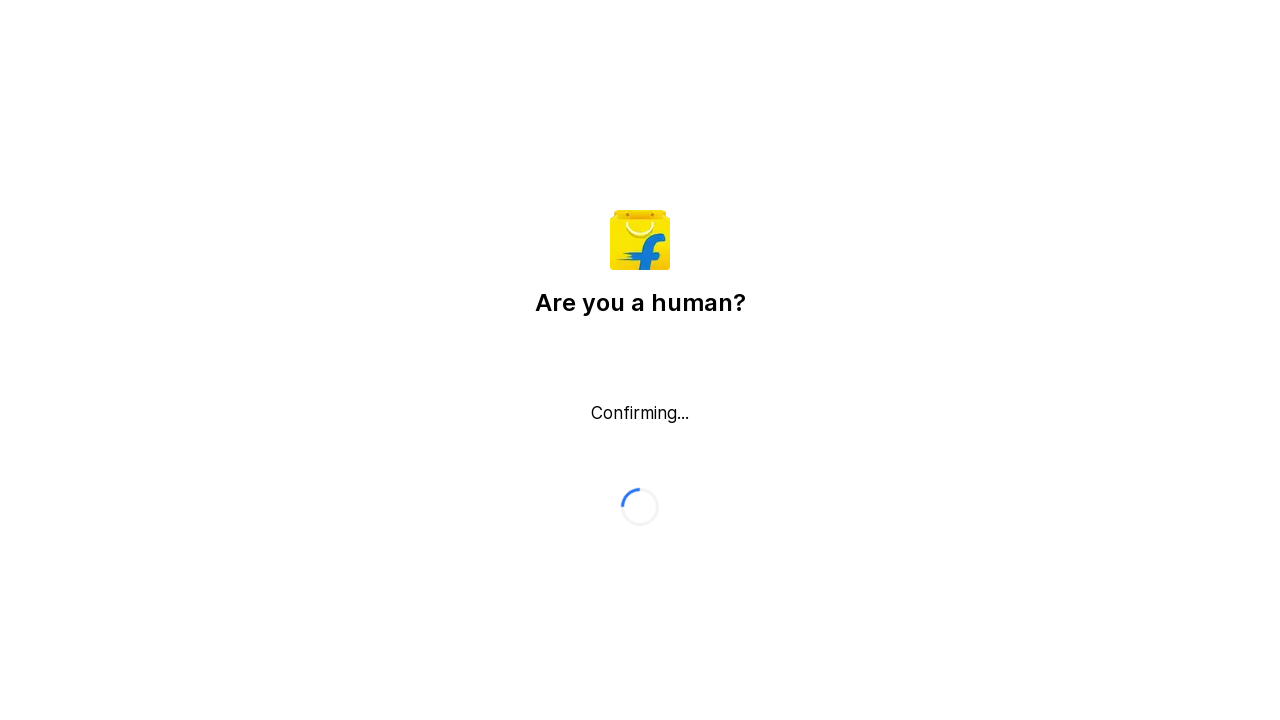